Tests file upload functionality by selecting a file and clicking the upload button

Starting URL: https://practice.expandtesting.com/upload#google_vignette

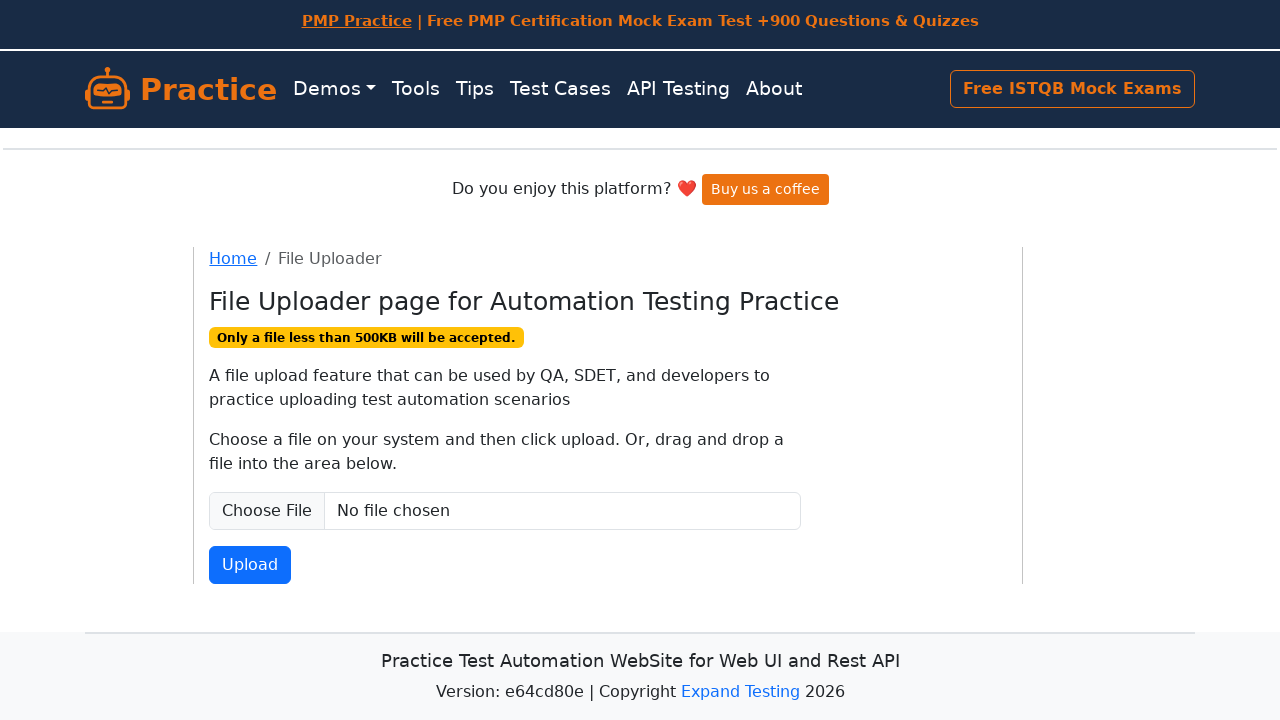

Created temporary test file for upload
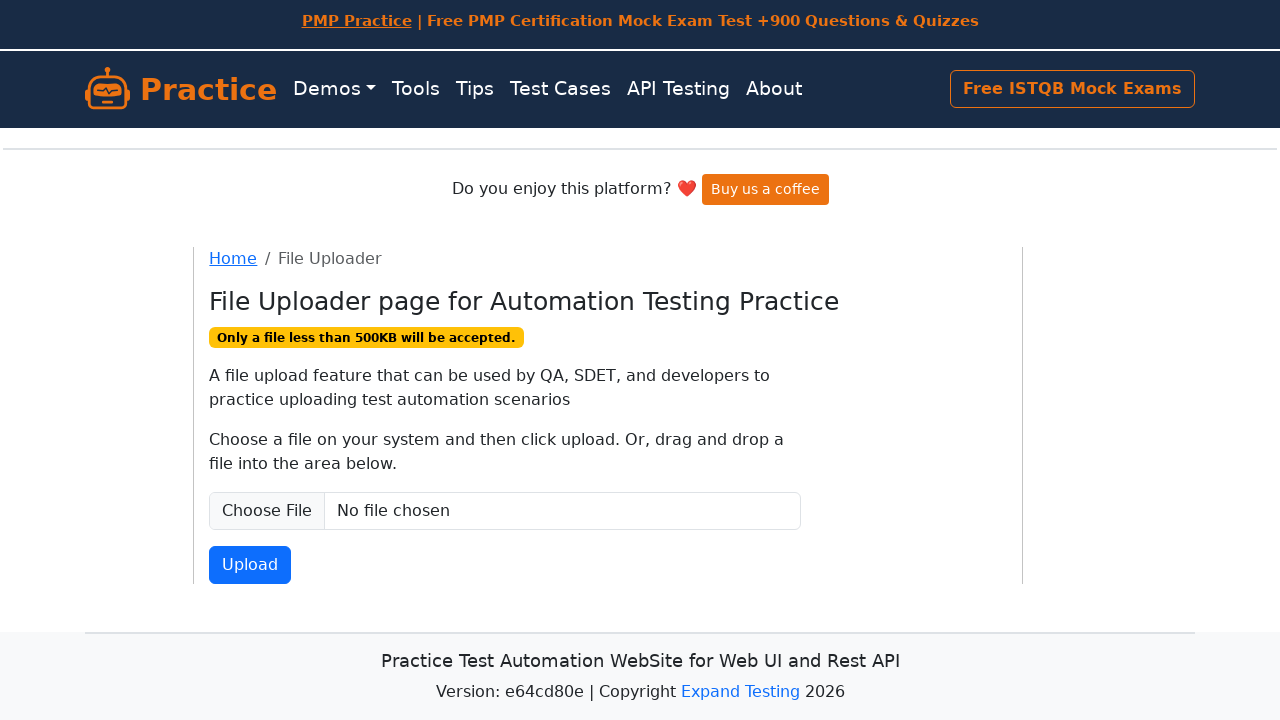

Selected file for upload via file input field
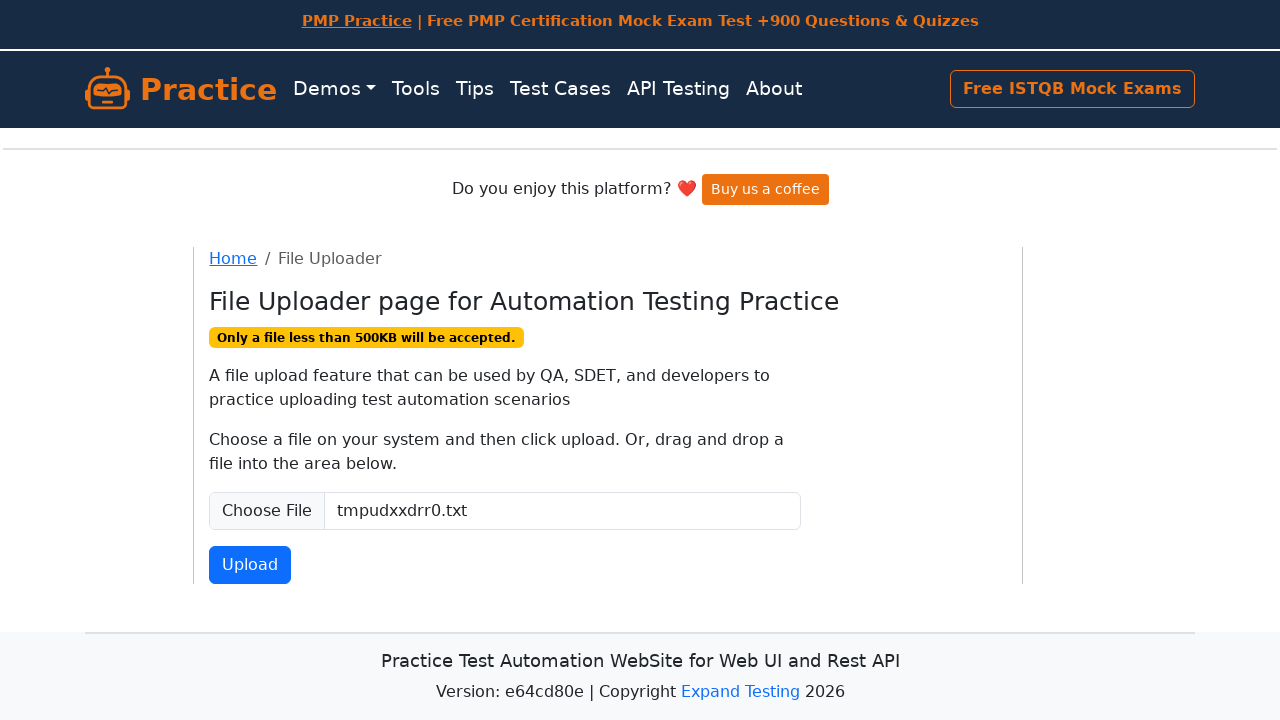

Clicked upload button to submit file at (250, 565) on button:has-text('Upload')
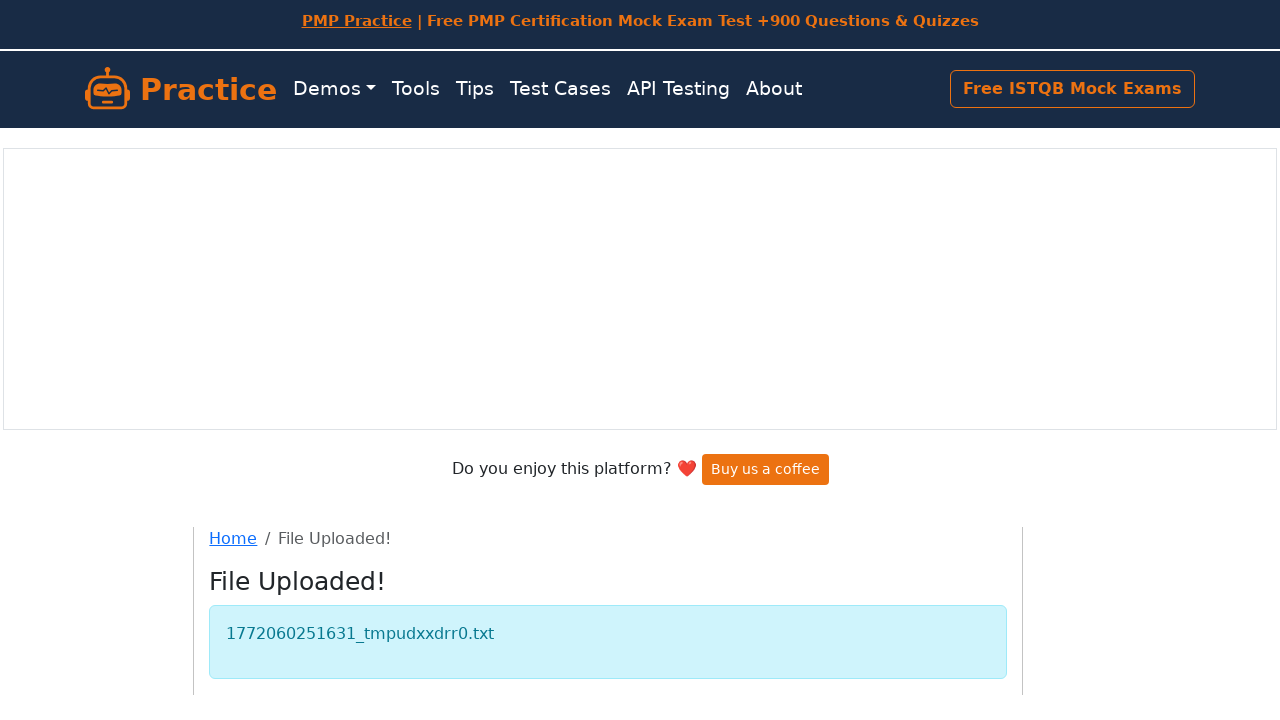

Waited for upload to complete
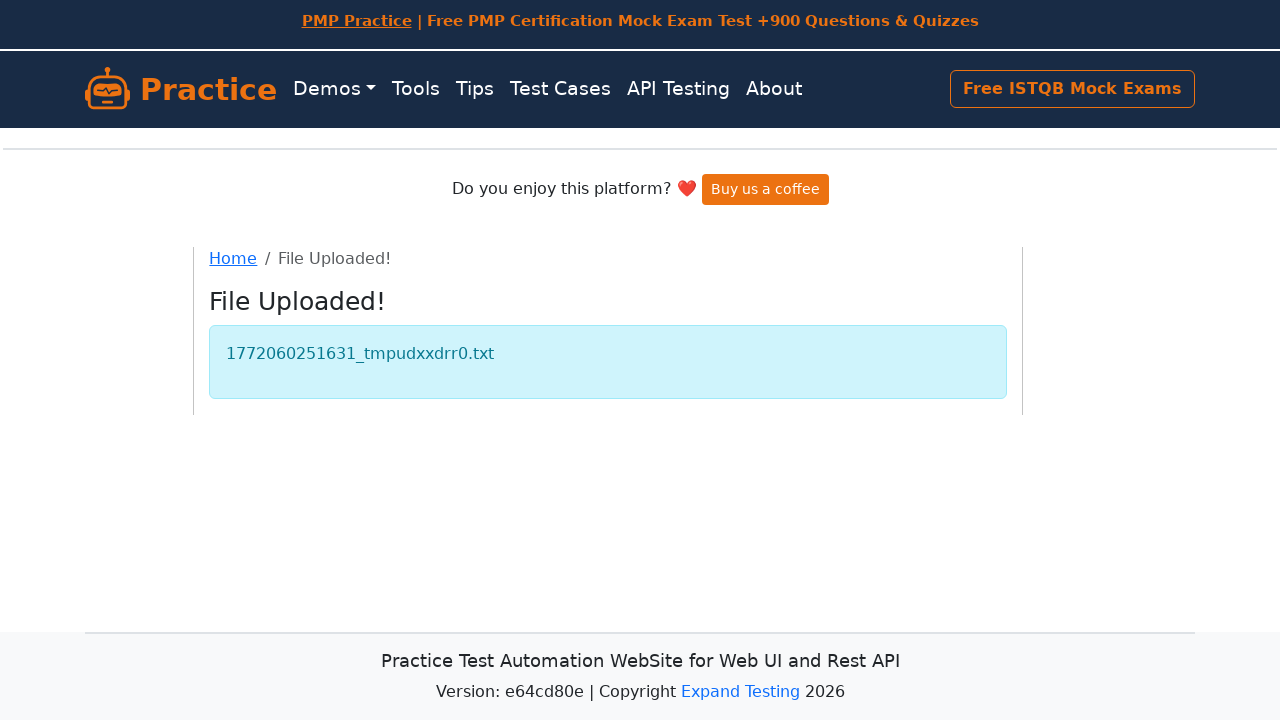

Cleaned up temporary test file
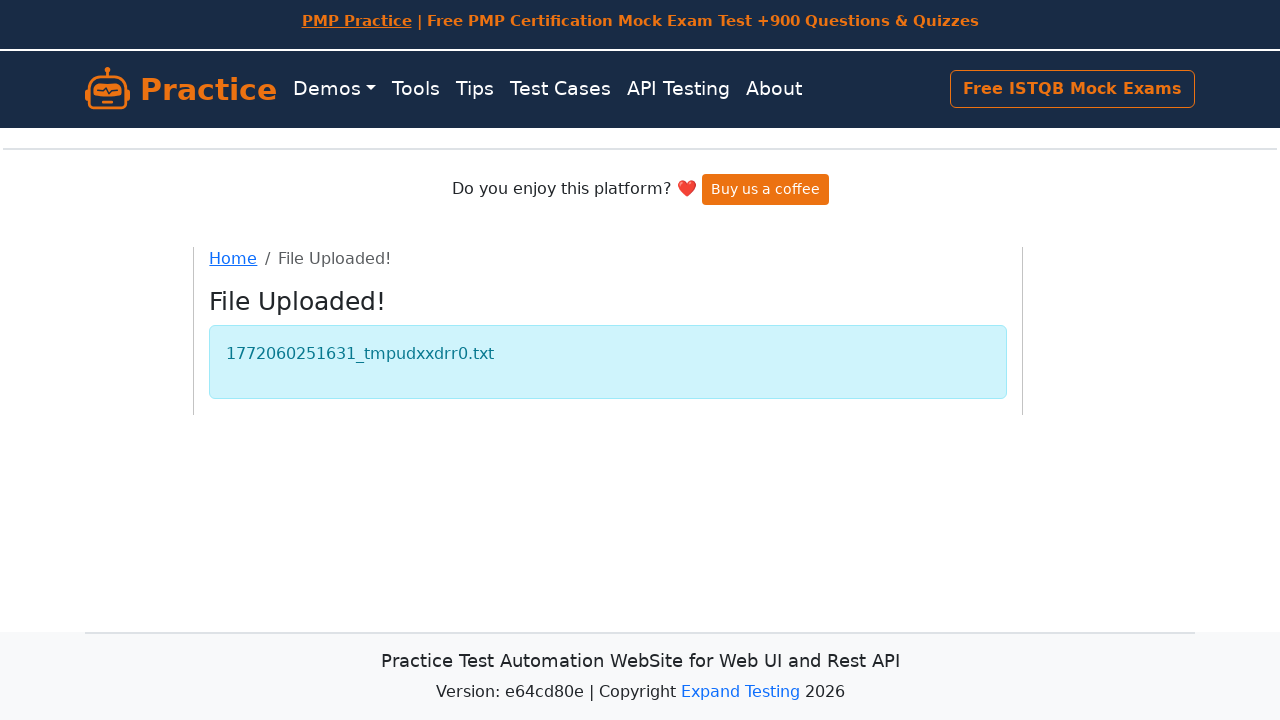

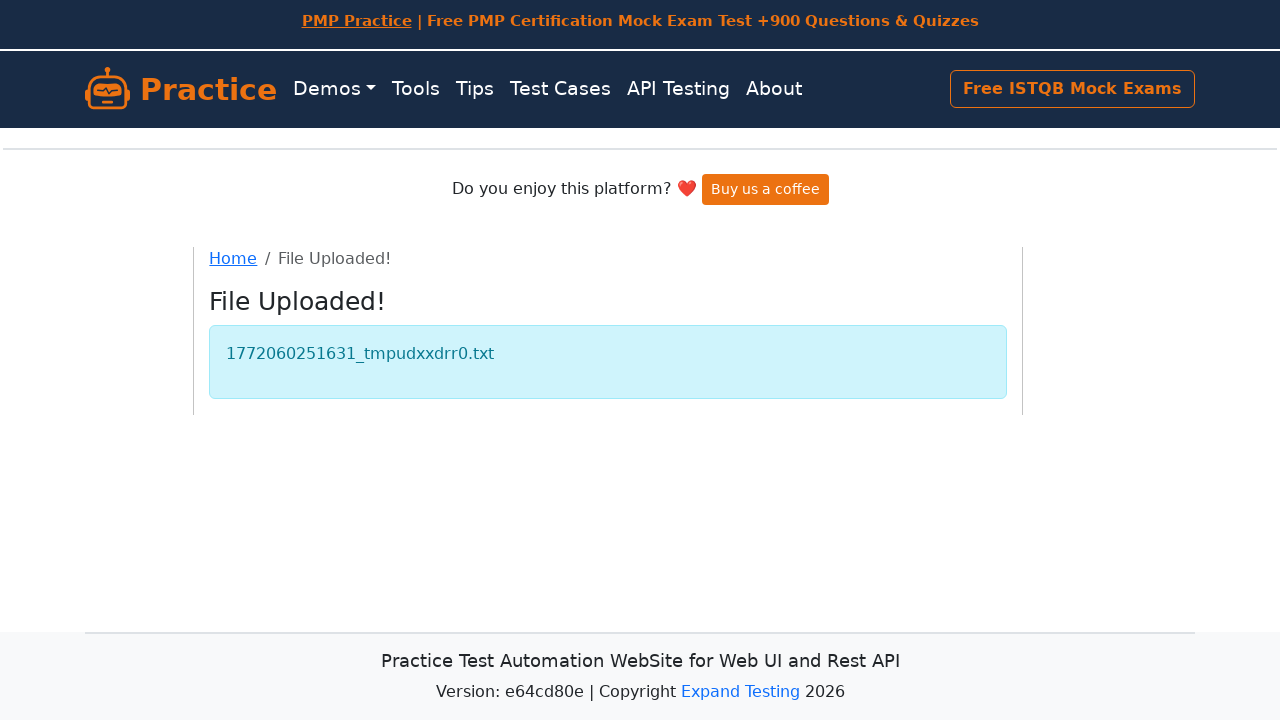